Tests a puzzle drag and drop game by navigating to the exercise page and dragging 4 puzzle pieces to their corresponding destination slots

Starting URL: https://material.playwrightvn.com/

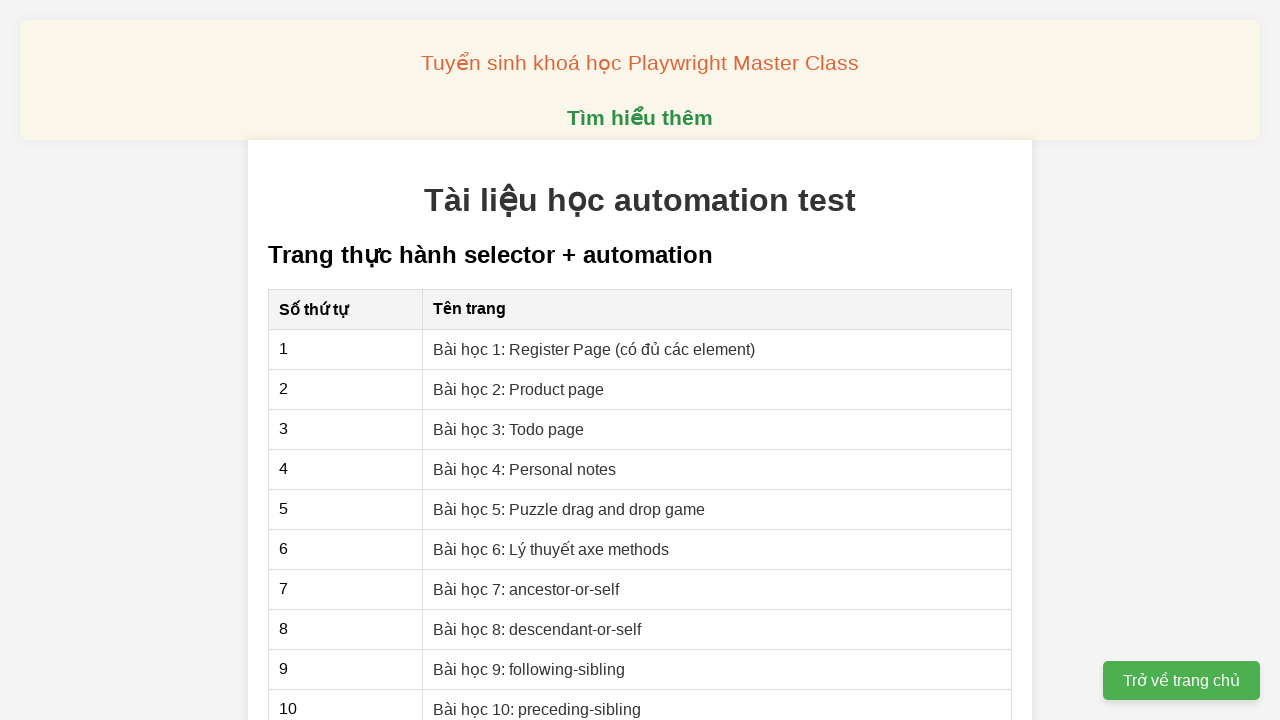

Clicked on the drag and drop exercise link at (569, 509) on xpath=//a[@href="05-xpath-drag-and-drop.html"]
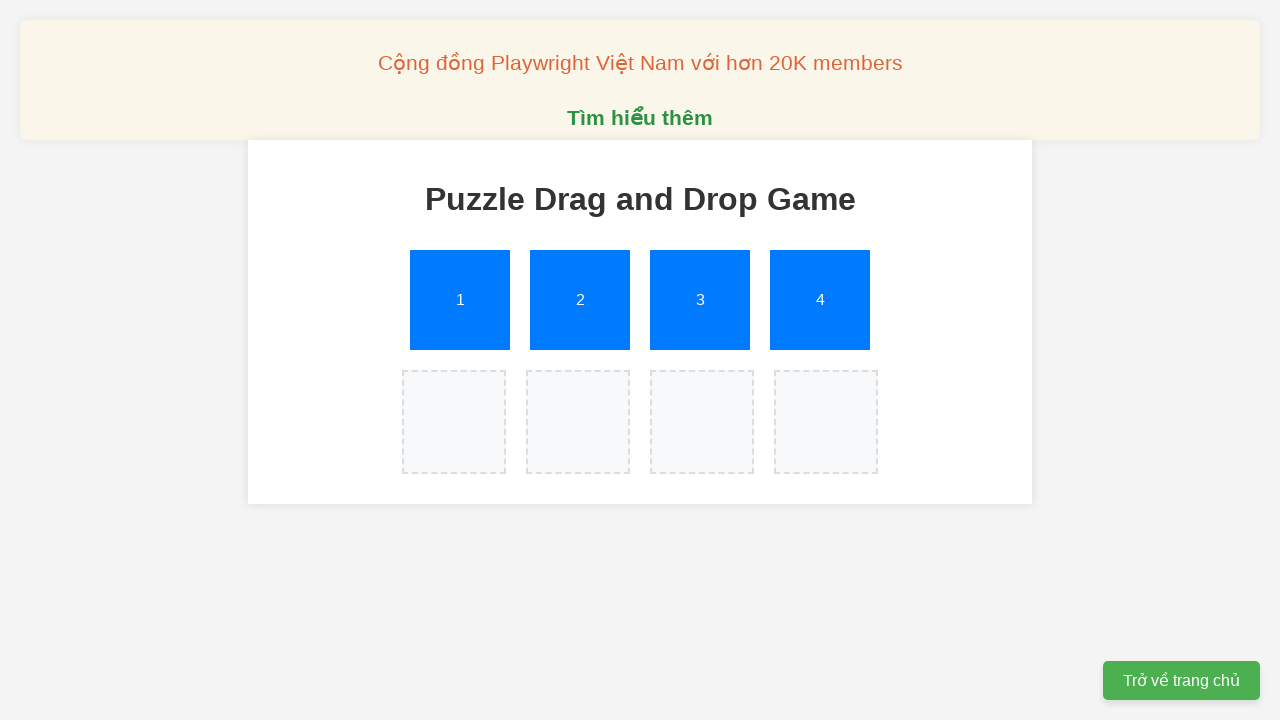

Page loaded successfully (domcontentloaded)
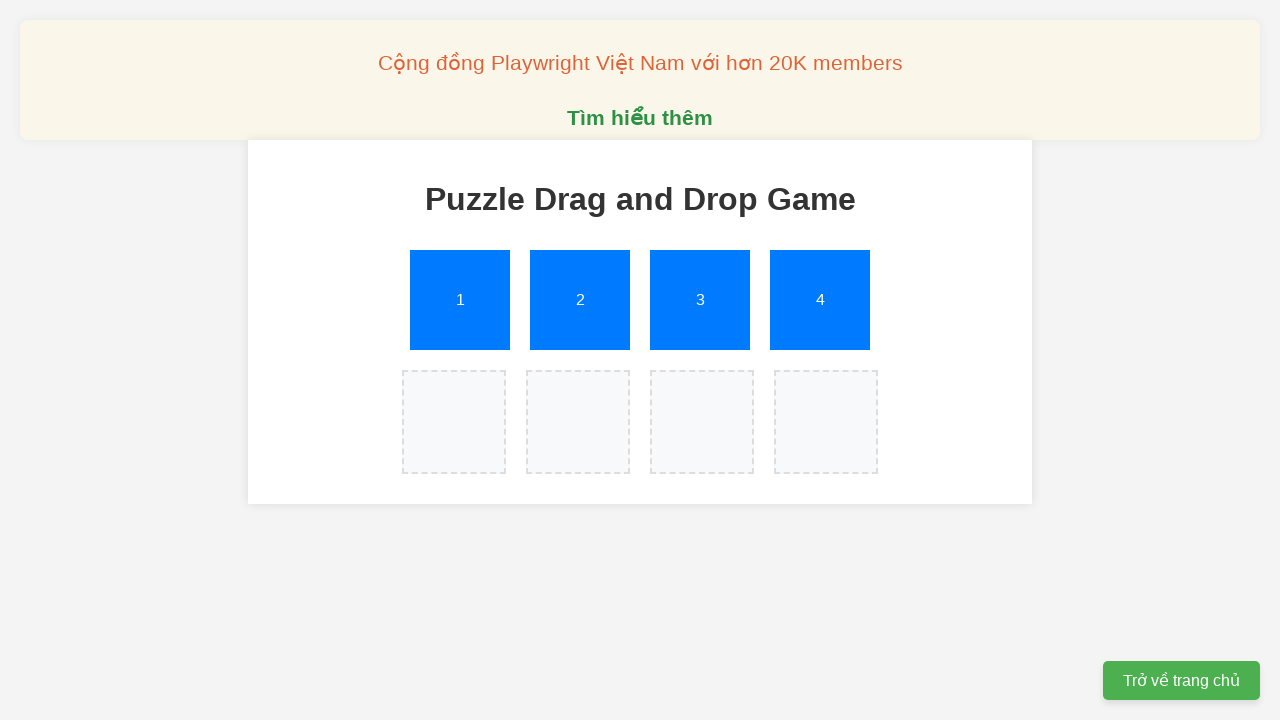

Dragged puzzle piece 1 to its corresponding slot at (454, 422)
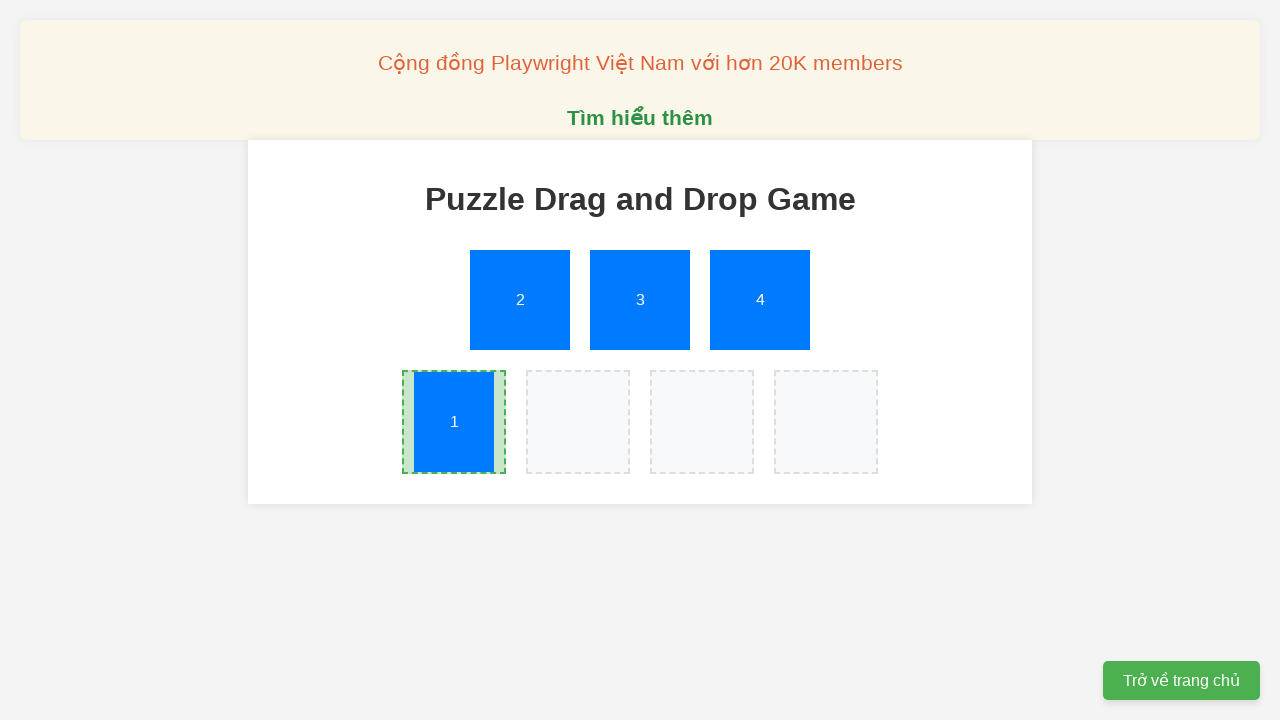

Dragged puzzle piece 2 to its corresponding slot at (578, 422)
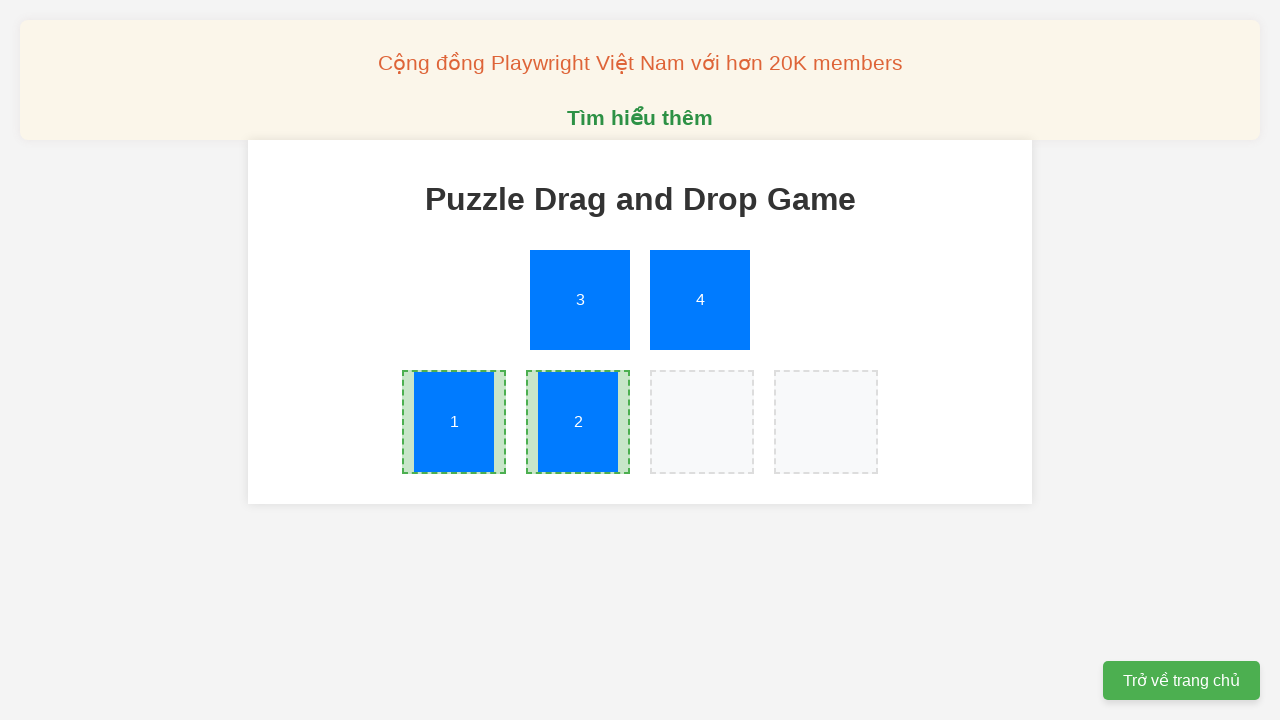

Dragged puzzle piece 3 to its corresponding slot at (702, 422)
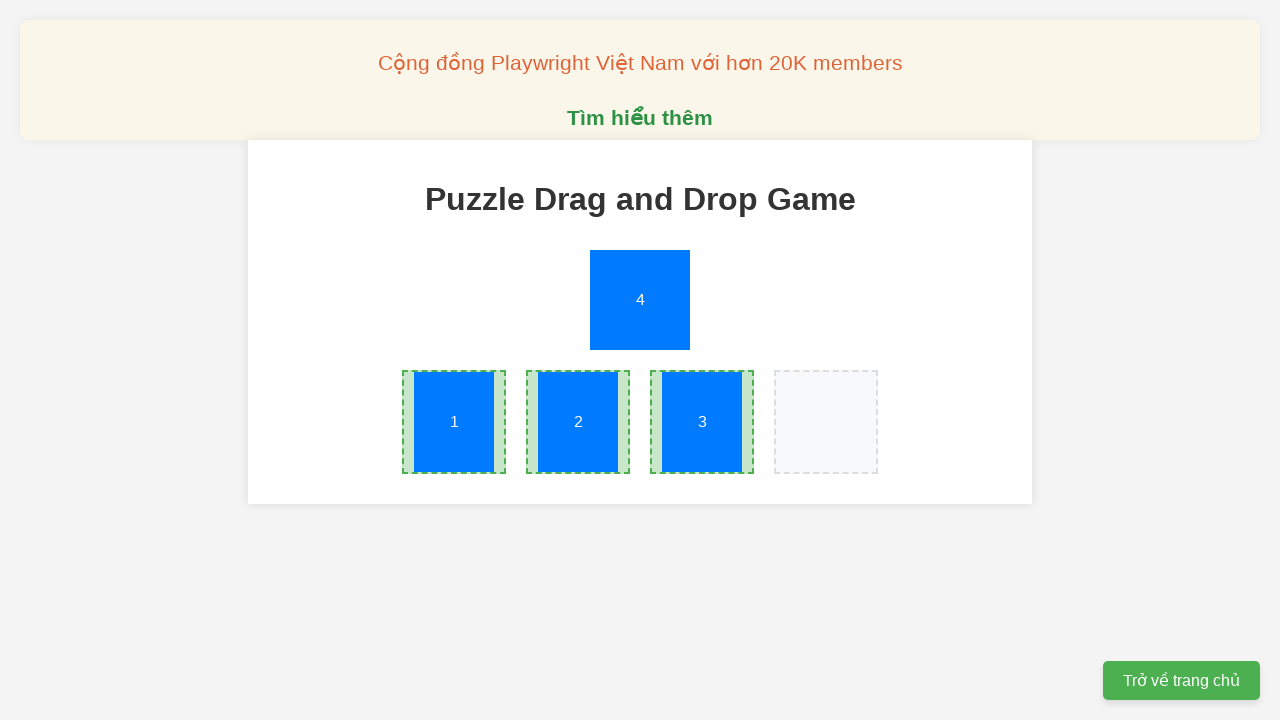

Dragged puzzle piece 4 to its corresponding slot at (826, 422)
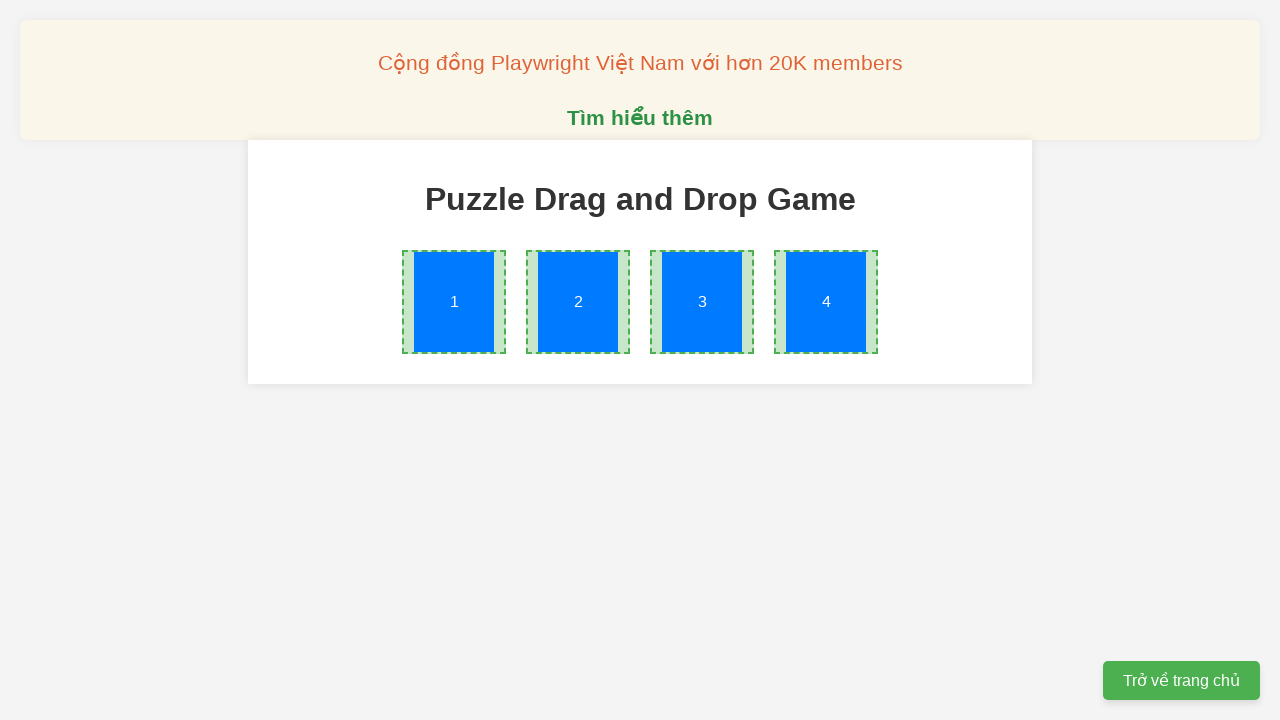

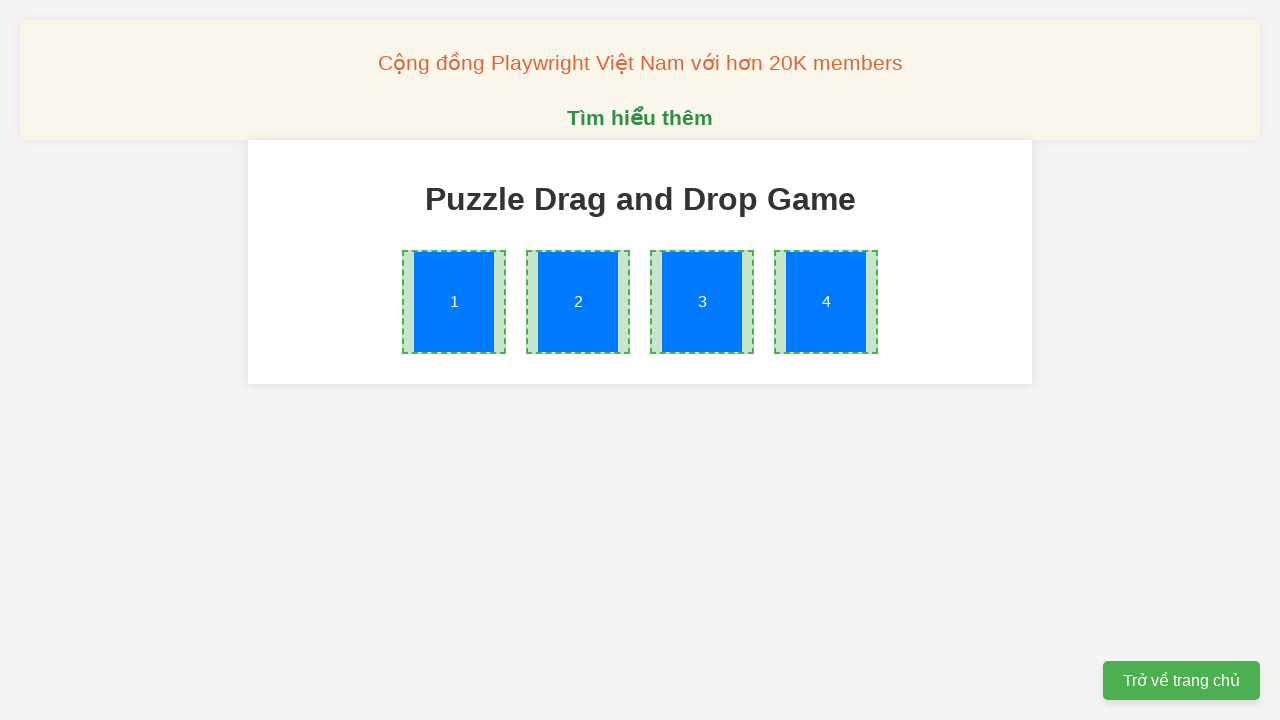